Tests alert handling functionality by triggering a timed alert and accepting it

Starting URL: https://demoqa.com/alerts

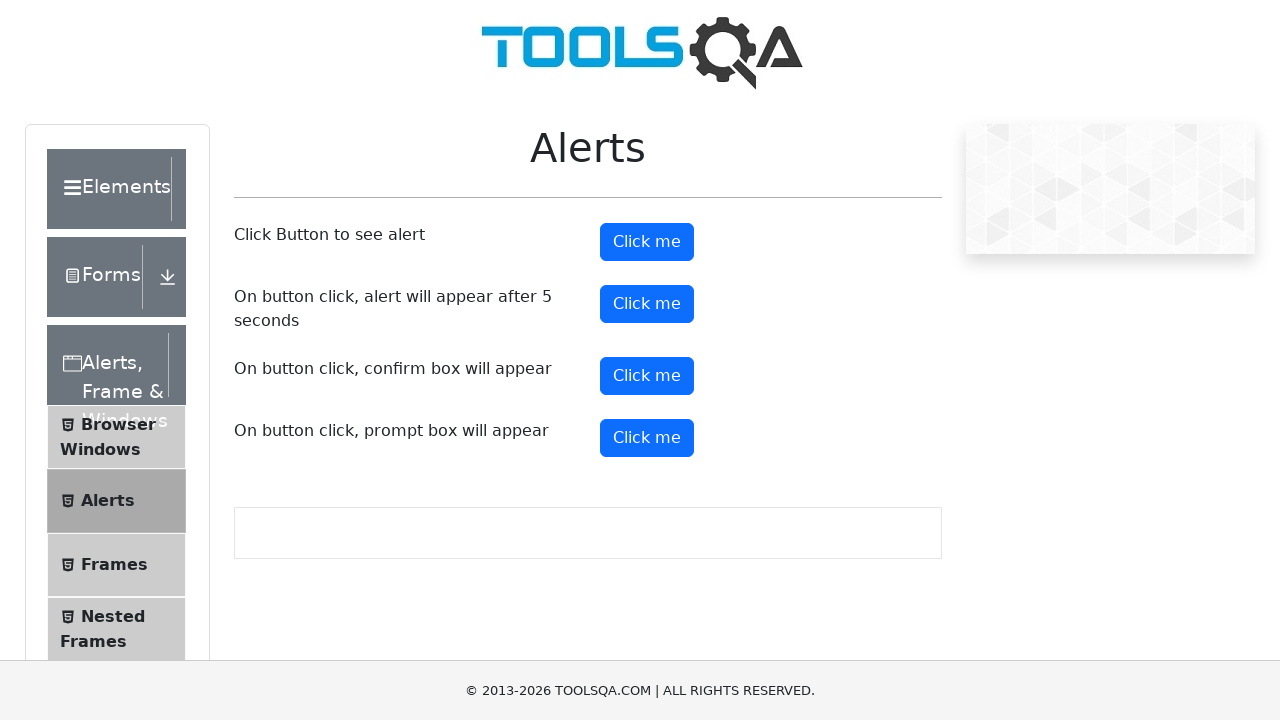

Clicked button to trigger timed alert at (647, 304) on #timerAlertButton
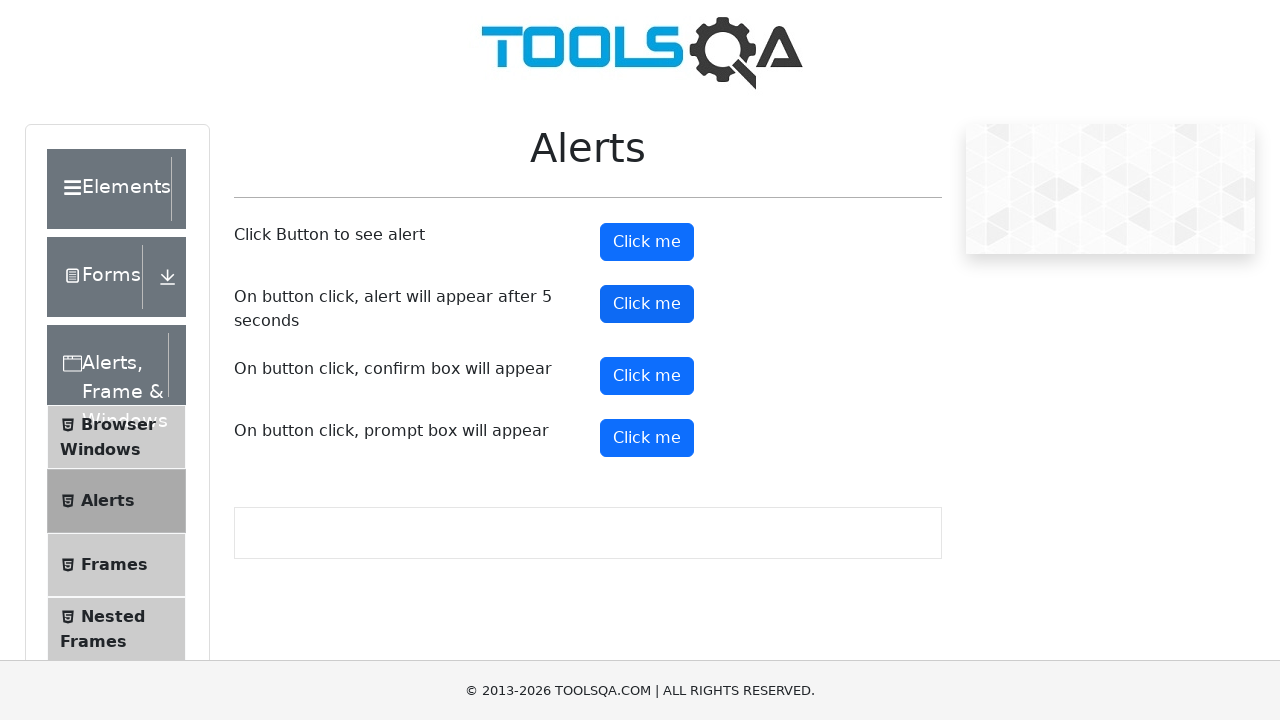

Waited 5 seconds for alert to appear
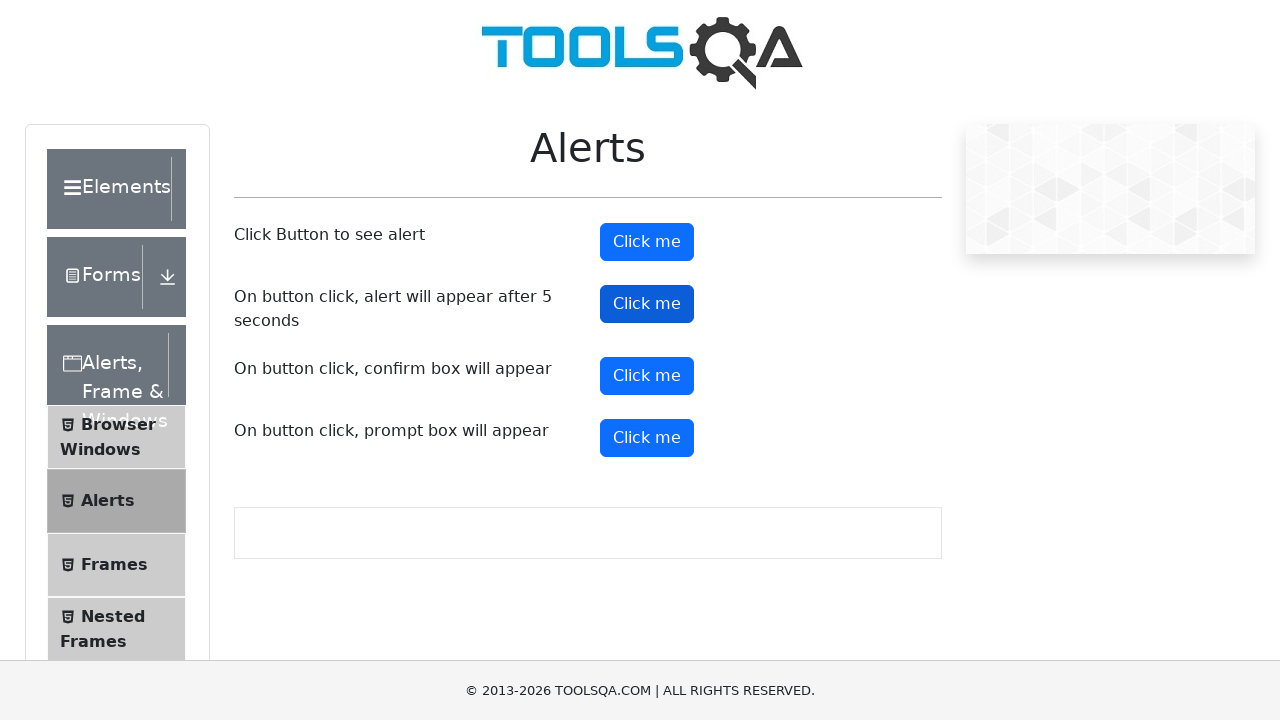

Set up dialog handler to accept alert
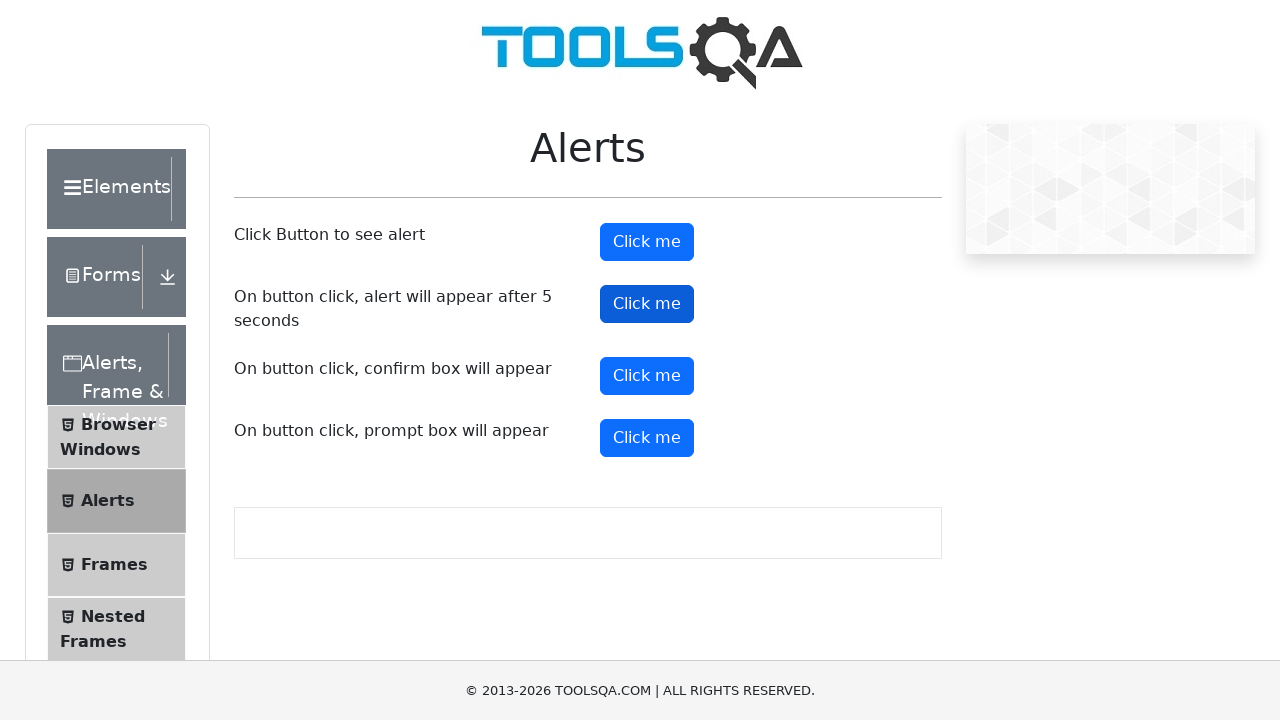

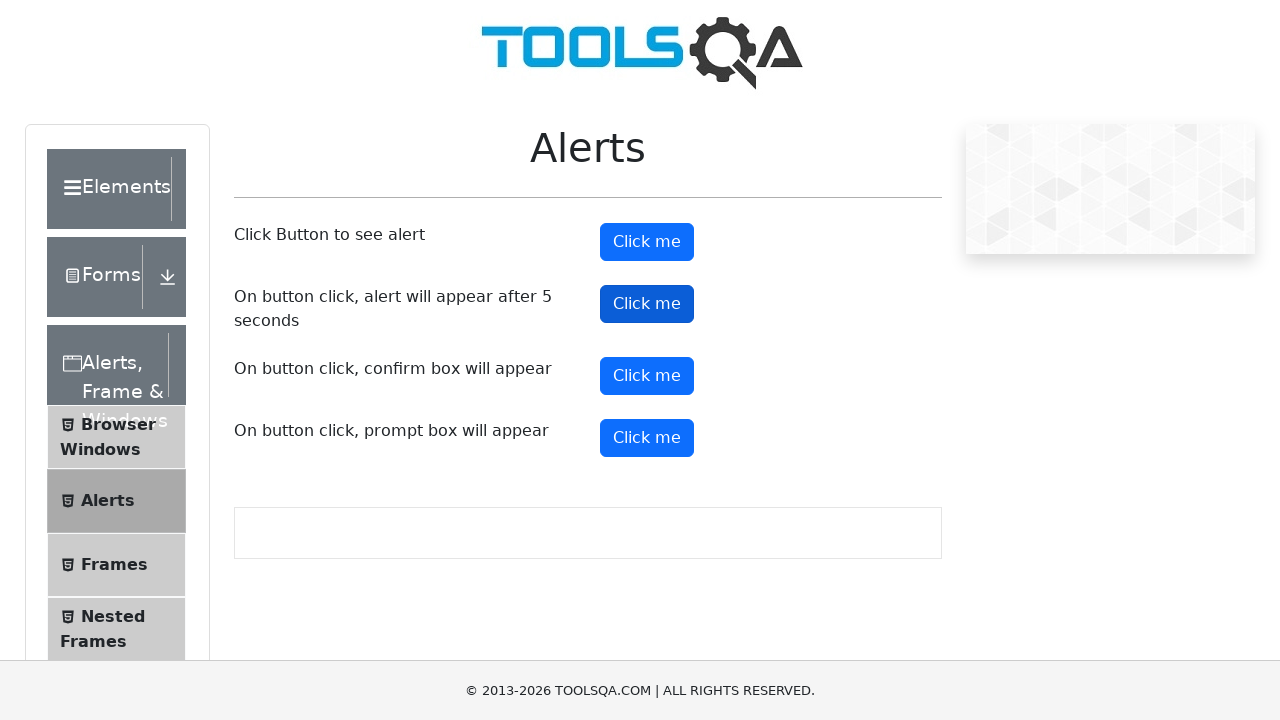